Tests toggling all tasks at once in TodoMVC using the toggle-all checkbox and verifying filter results

Starting URL: https://todomvc.com/examples/vue/dist/#/

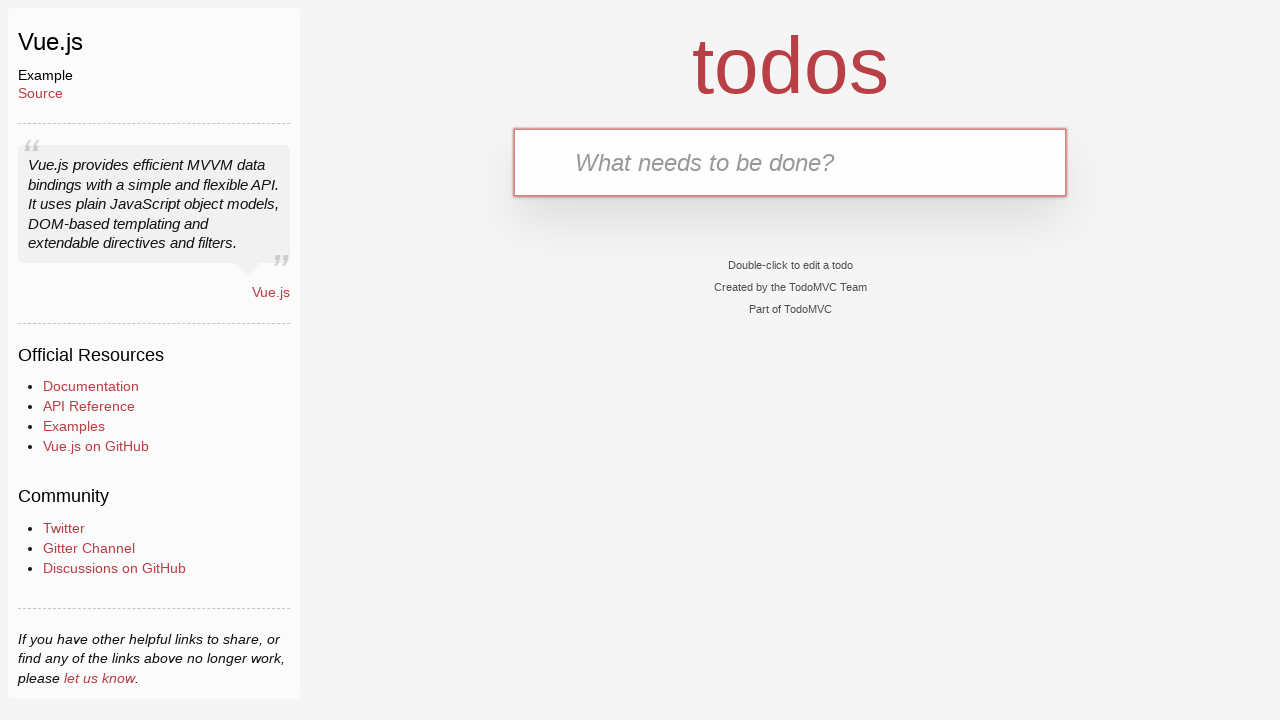

Filled new todo field with 'Interview' on .new-todo
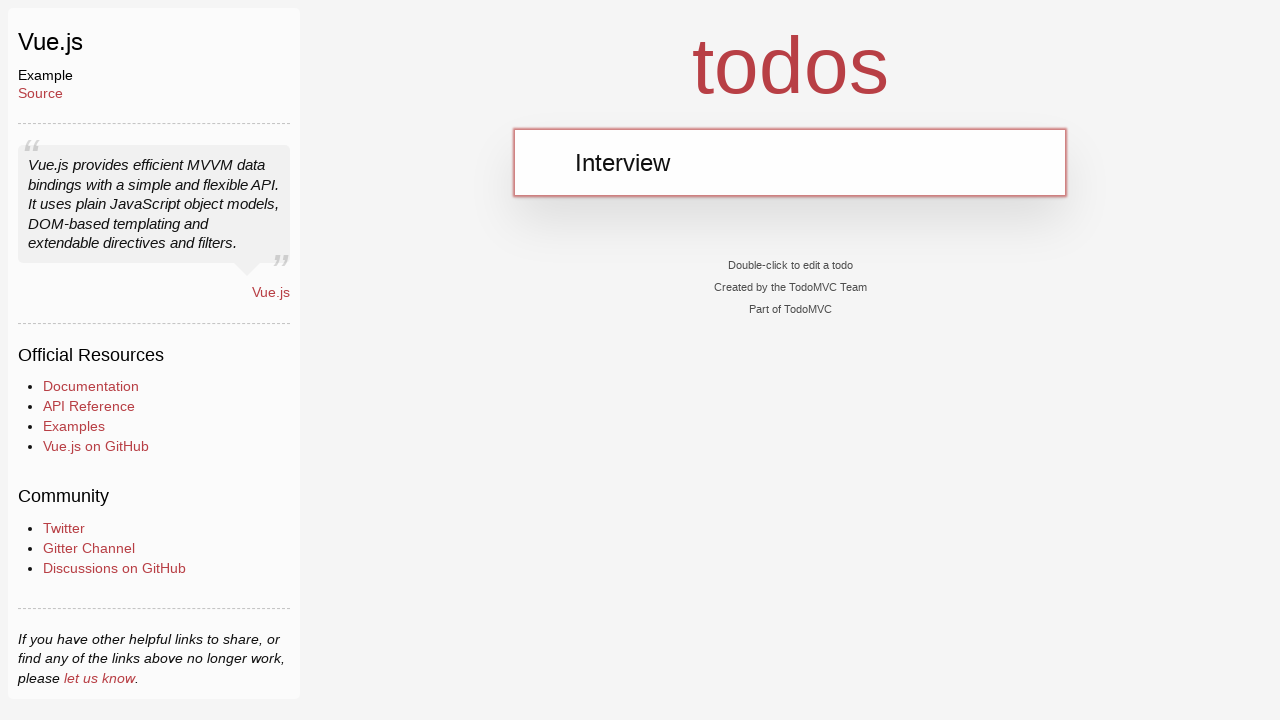

Pressed Enter to add first task on .new-todo
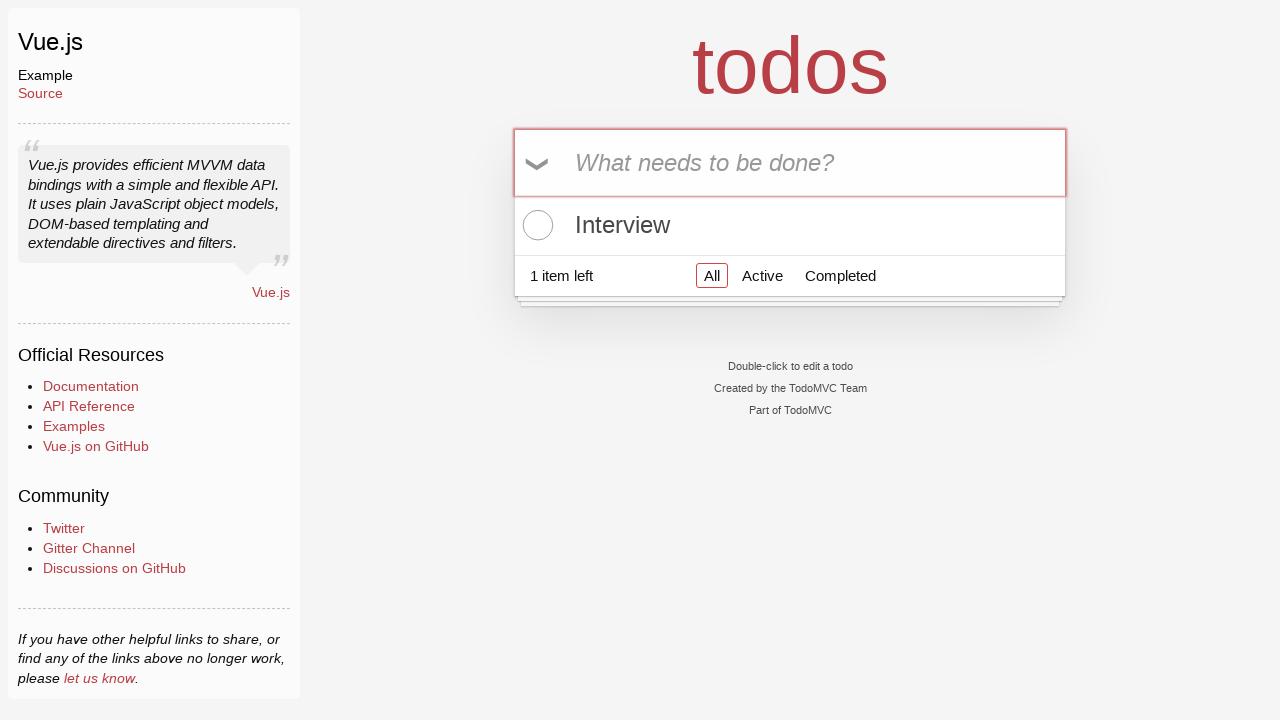

Filled new todo field with 'Interview1' on .new-todo
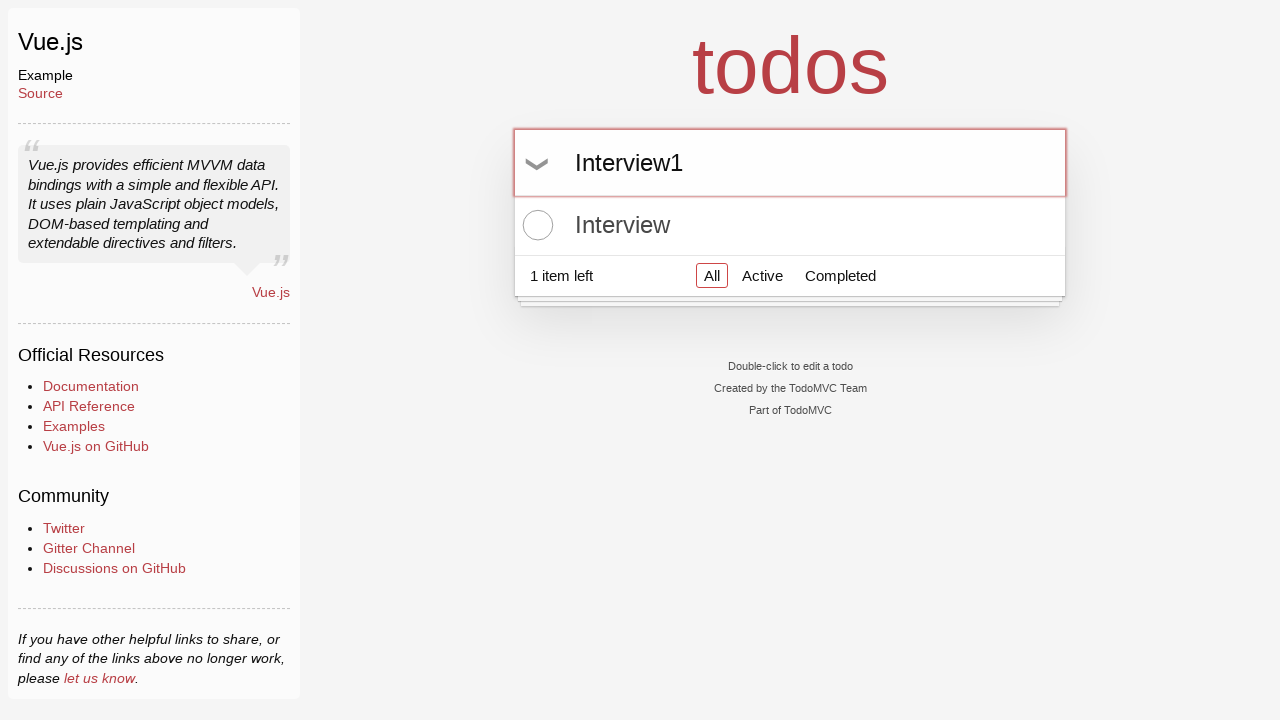

Pressed Enter to add second task on .new-todo
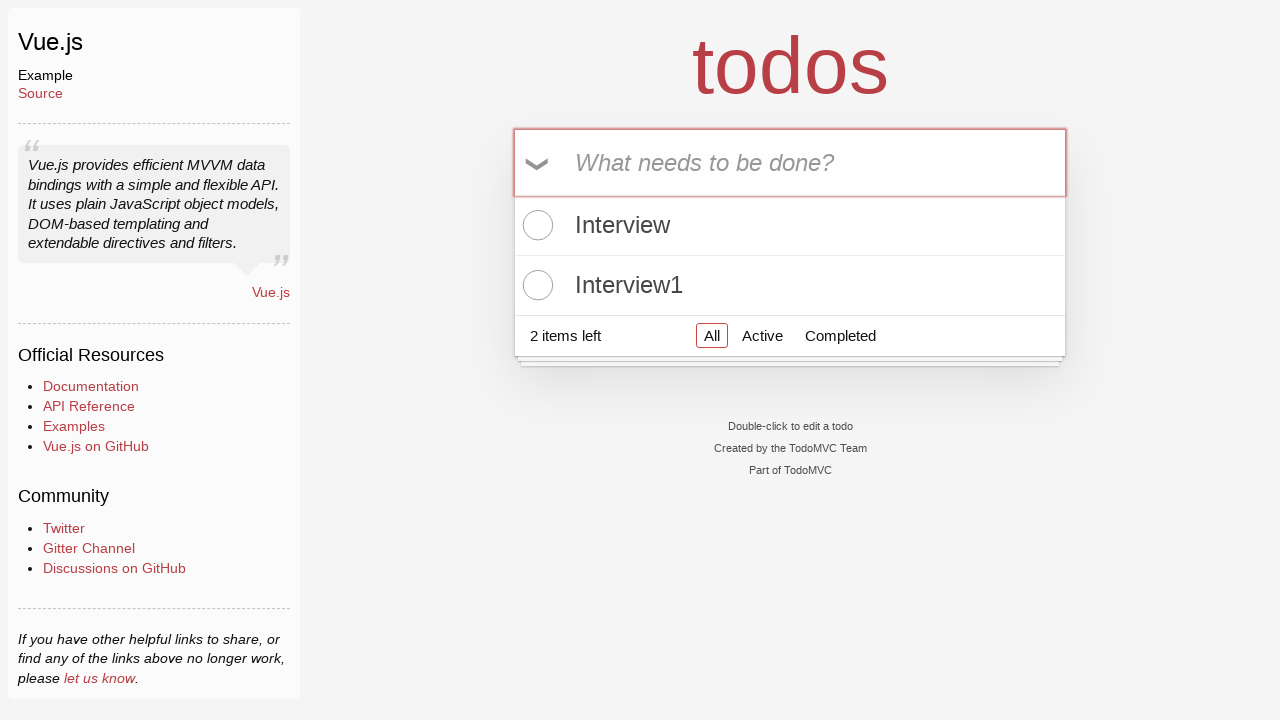

Filled new todo field with 'Interview2' on .new-todo
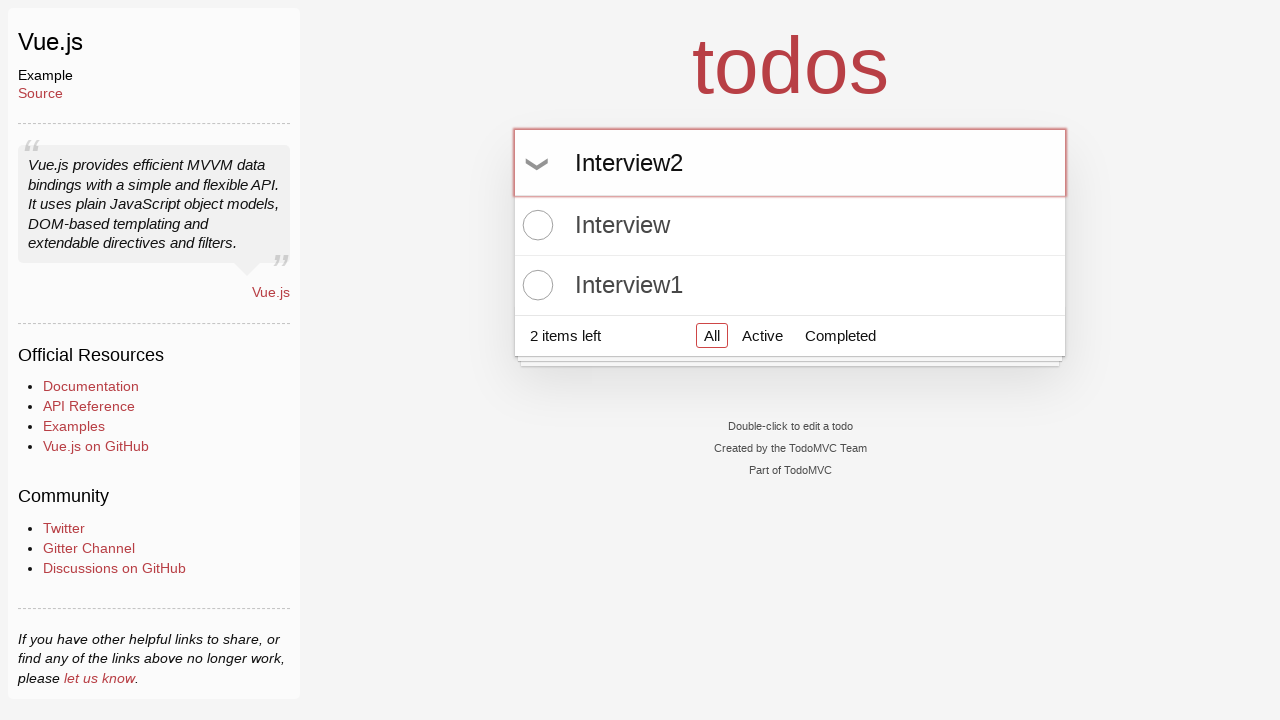

Pressed Enter to add third task on .new-todo
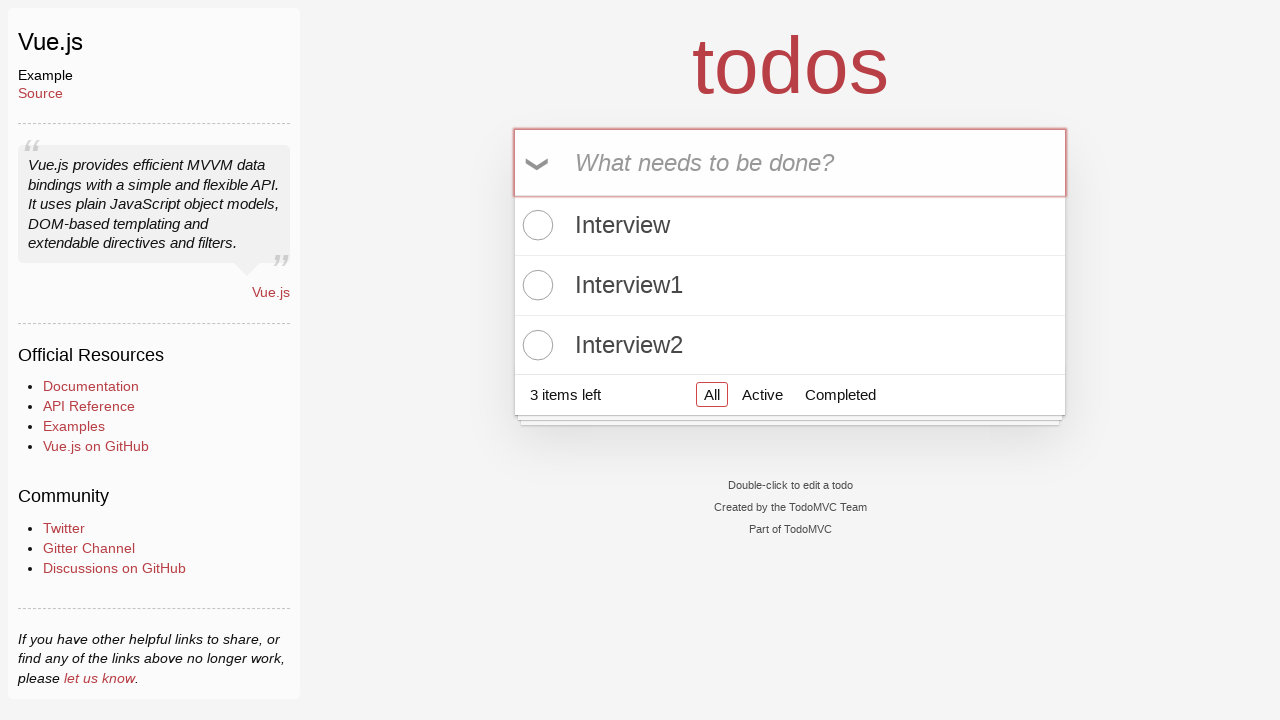

Waited for all three tasks to appear in the todo list
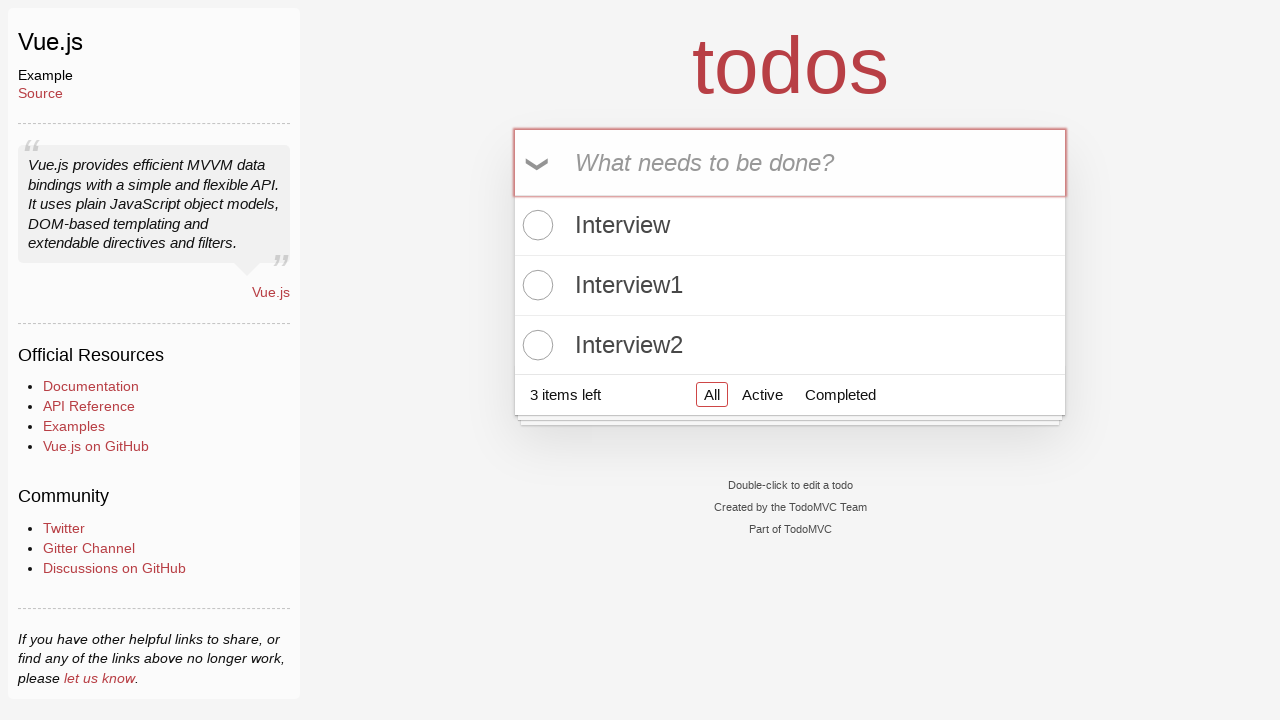

Clicked toggle-all checkbox to mark all tasks as completed at (539, 163) on .toggle-all
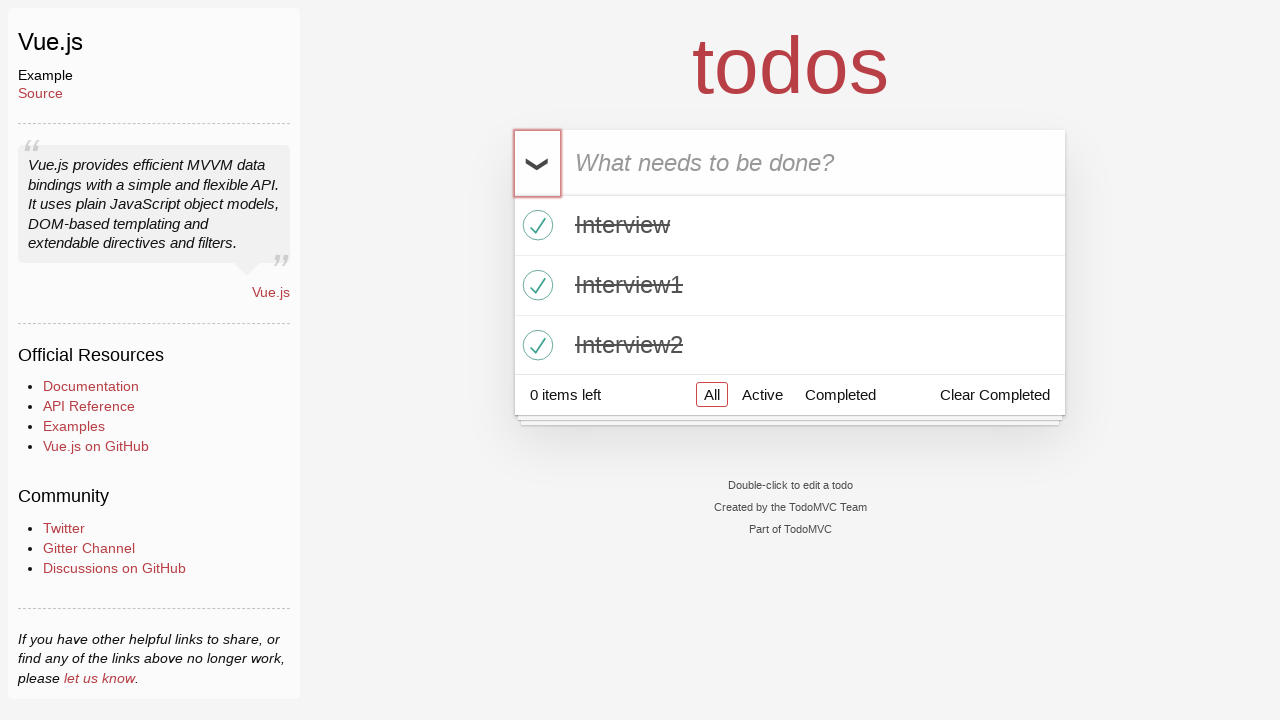

Filtered to show completed tasks only at (840, 395) on a[href='#/completed']
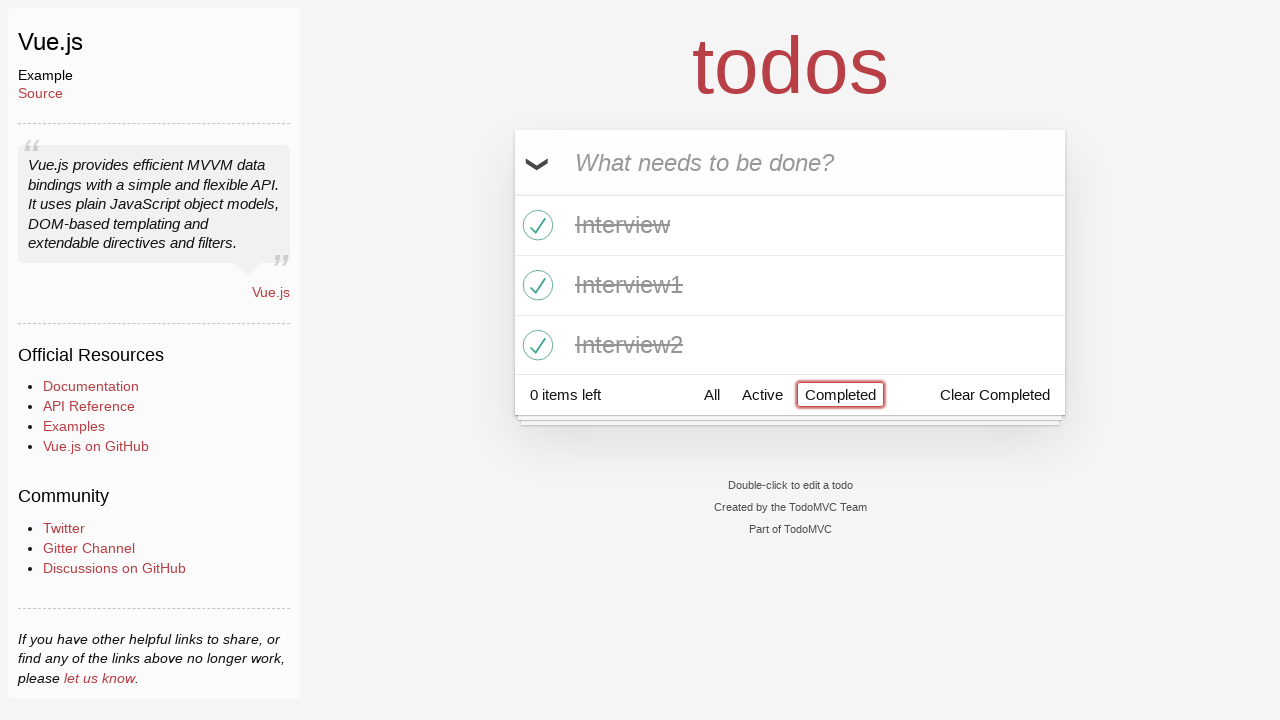

Clicked toggle-all checkbox to mark all tasks as incomplete at (539, 163) on .toggle-all
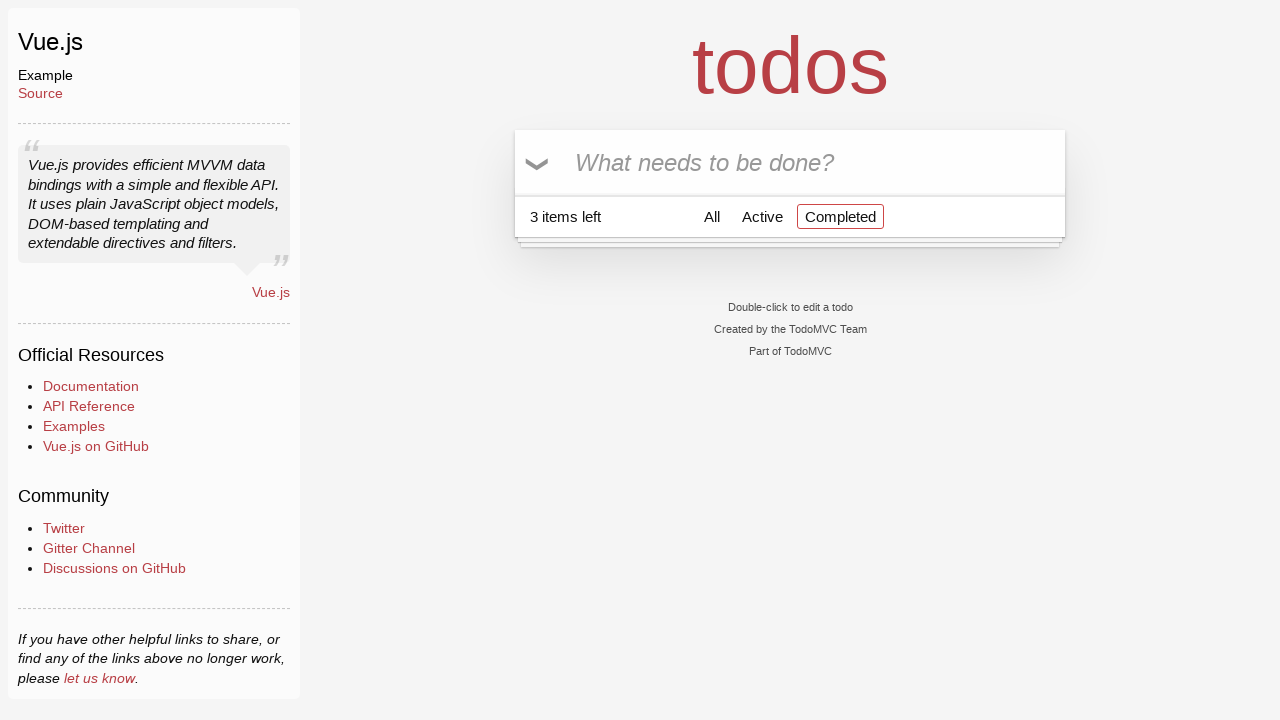

Filtered to show completed tasks (should be empty now) at (840, 216) on a[href='#/completed']
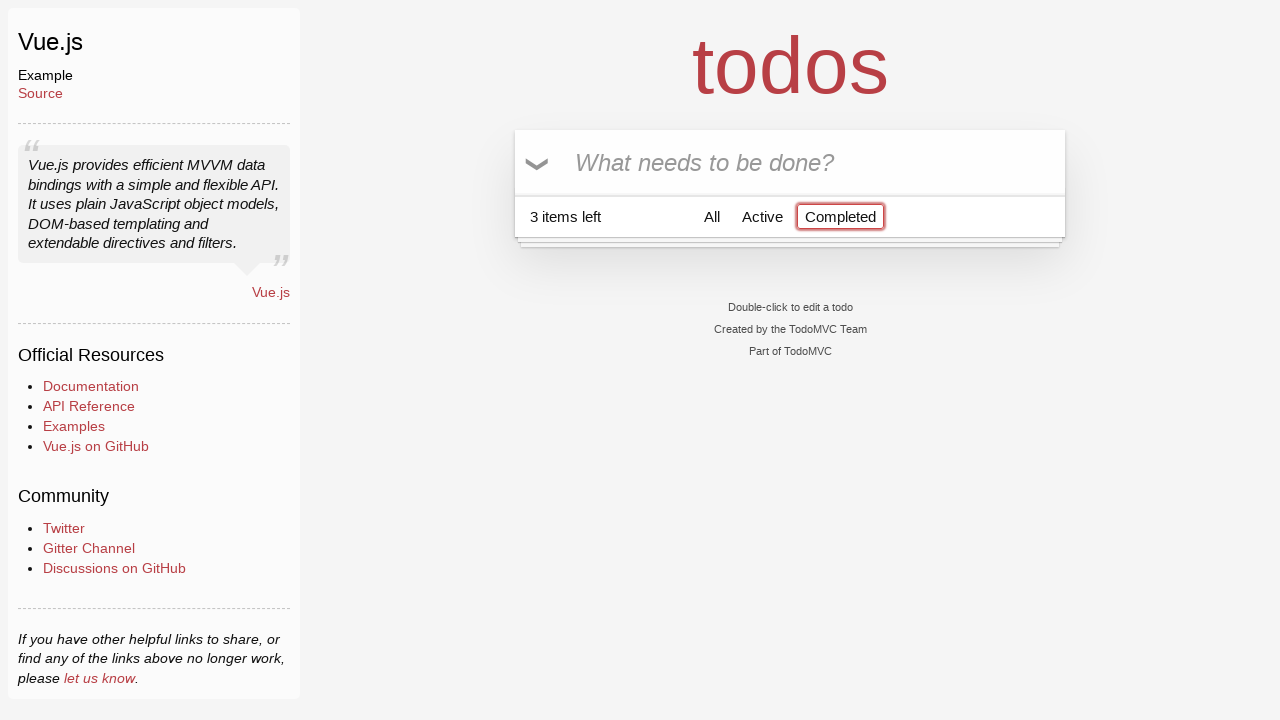

Filtered to show active tasks only at (762, 216) on a[href='#/active']
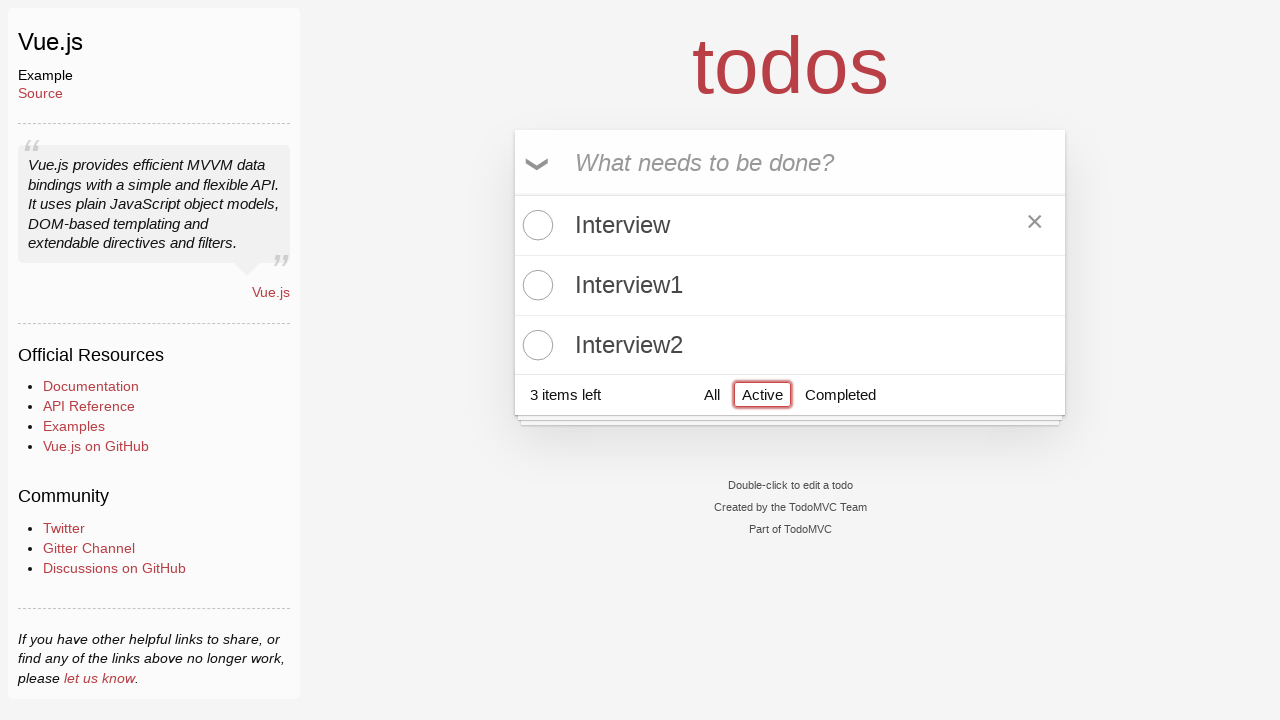

Clicked toggle-all checkbox to mark all active tasks as completed at (539, 163) on .toggle-all
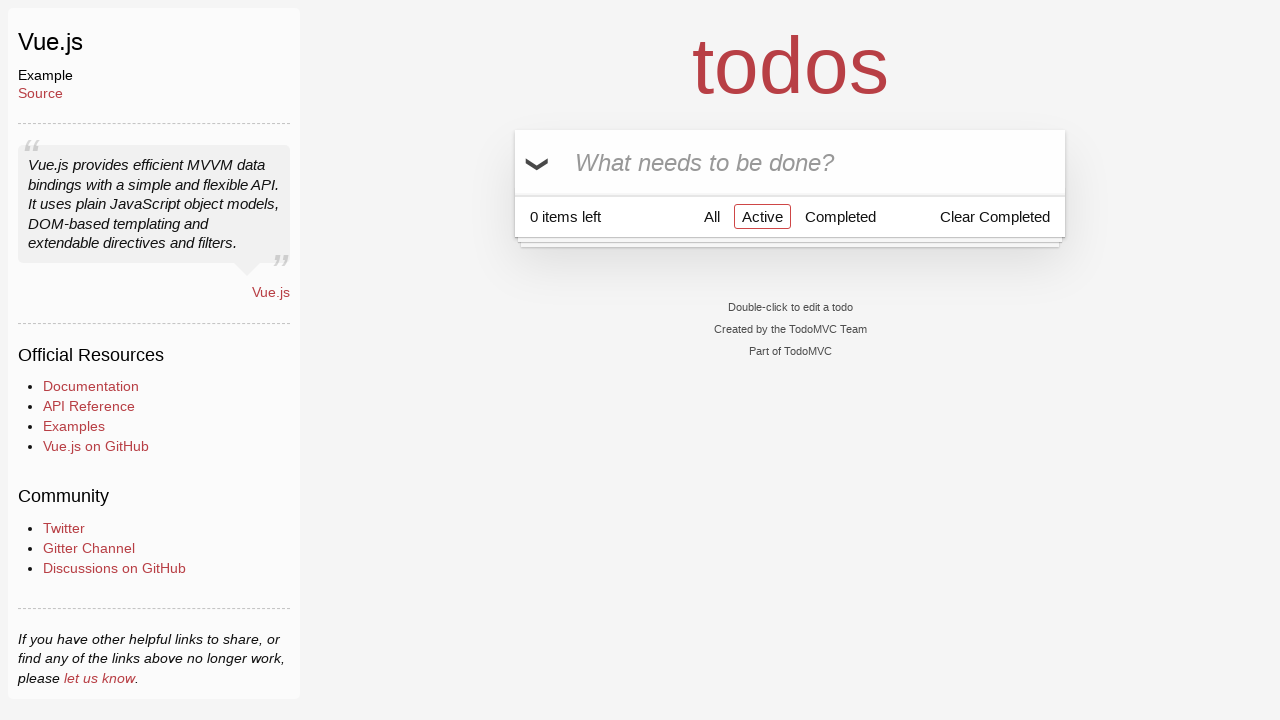

Filtered to show all completed tasks at (840, 216) on a[href='#/completed']
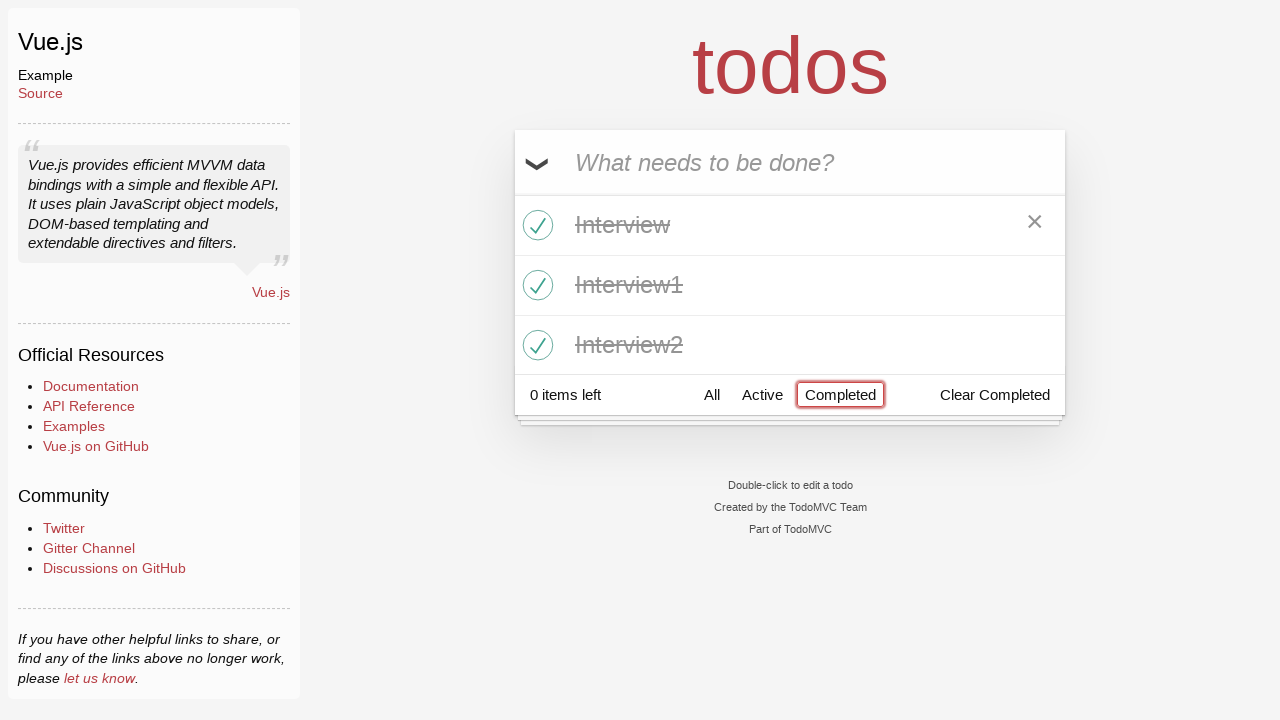

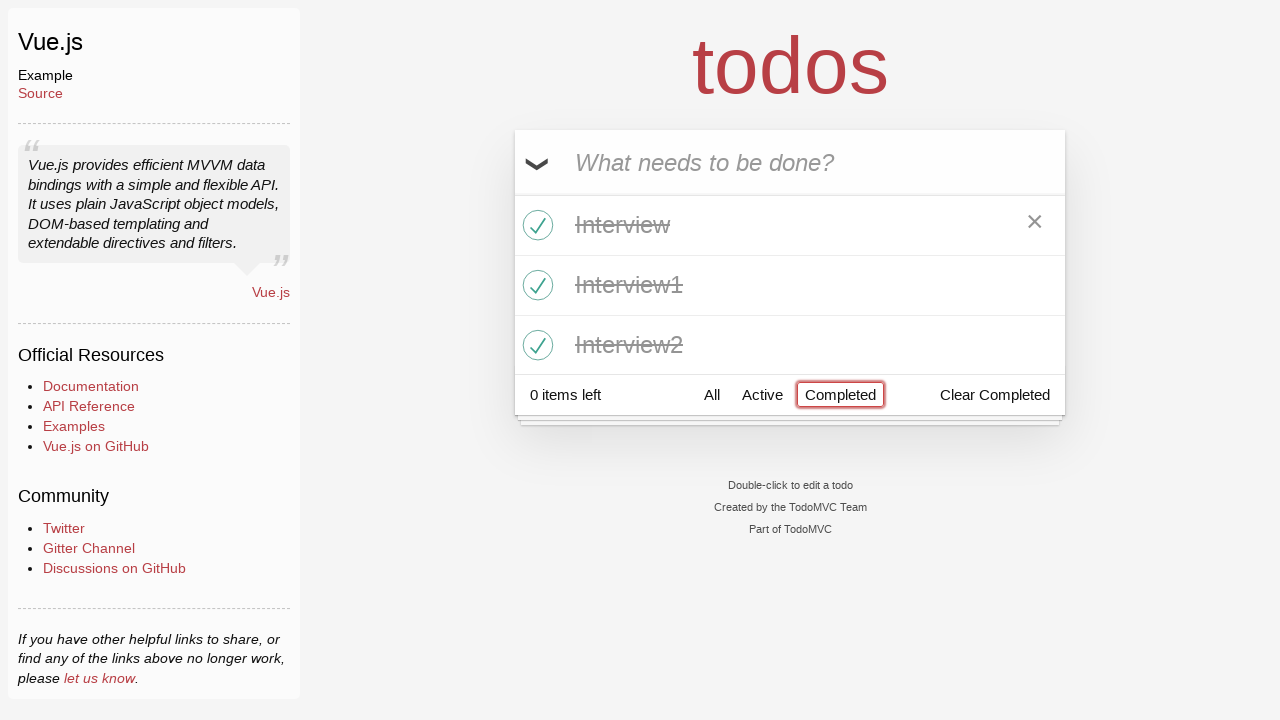